Navigates to an LMS site, clicks on My Account link, and verifies the page title

Starting URL: https://alchemy.hguy.co/lms

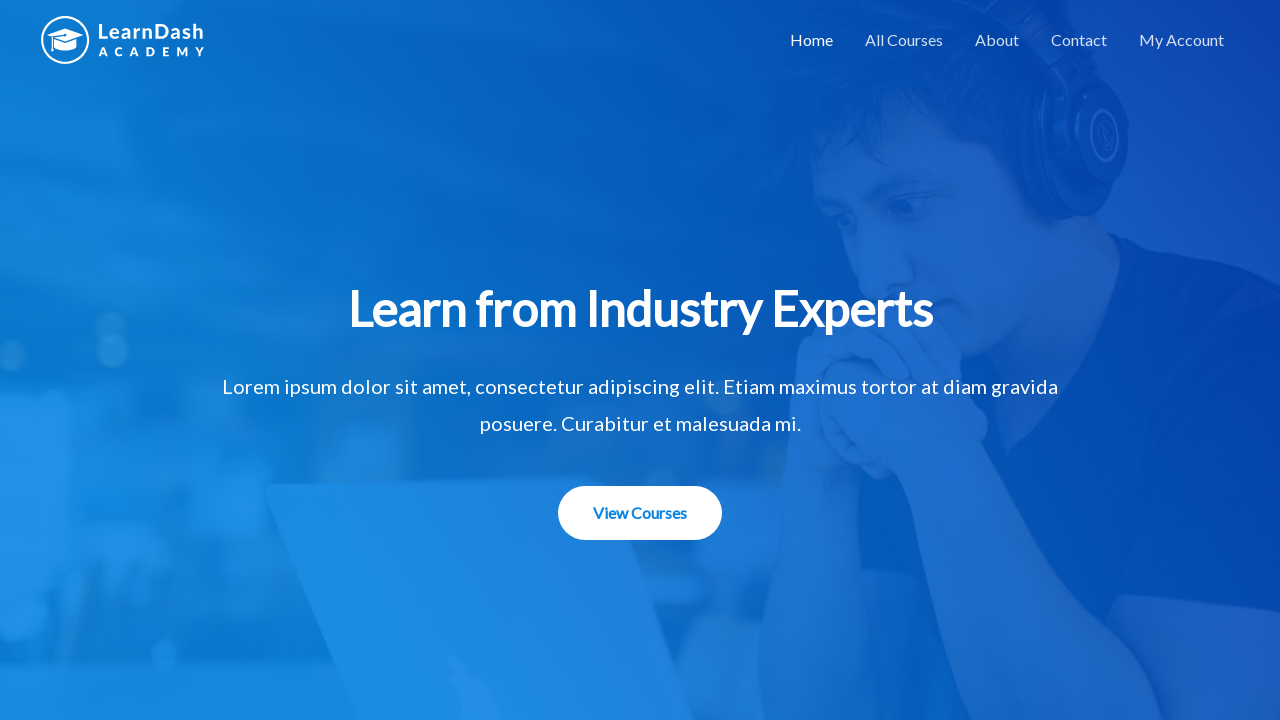

Navigated to LMS site at https://alchemy.hguy.co/lms
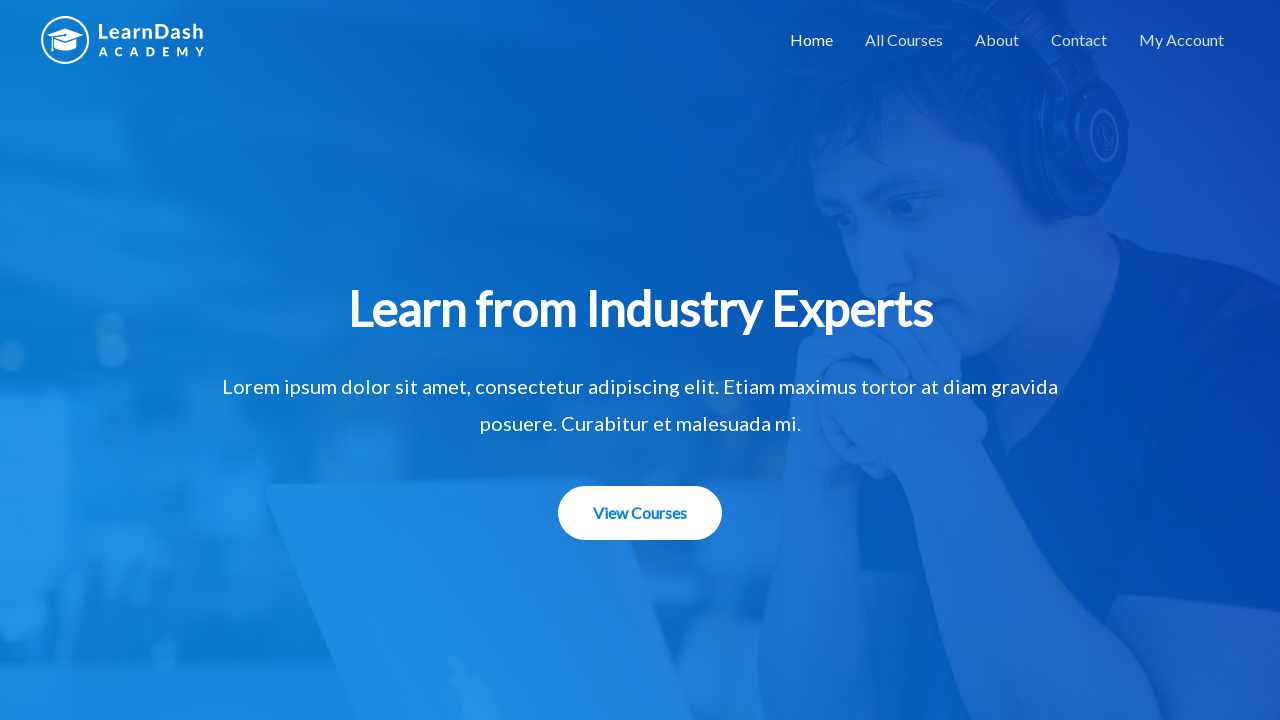

Clicked on My Account link at (1182, 40) on xpath=//*[contains(text(),'My Account')]
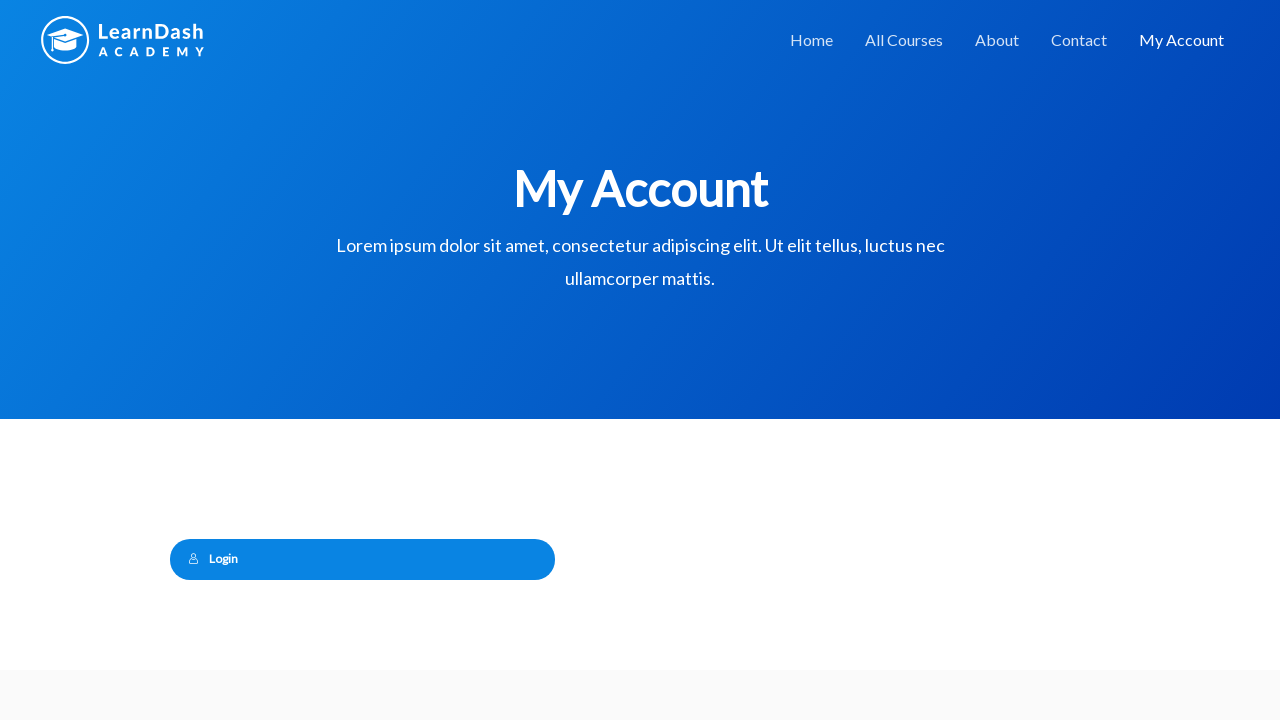

Verified page title is 'My Account – Alchemy LMS'
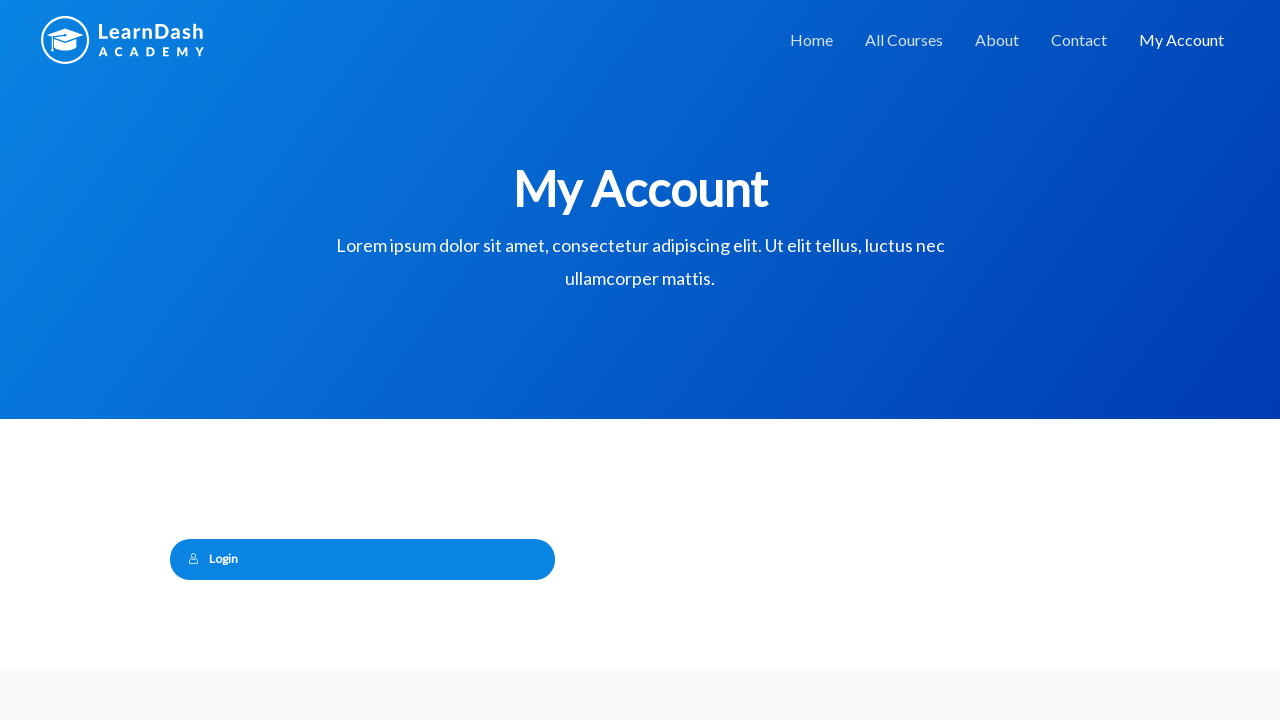

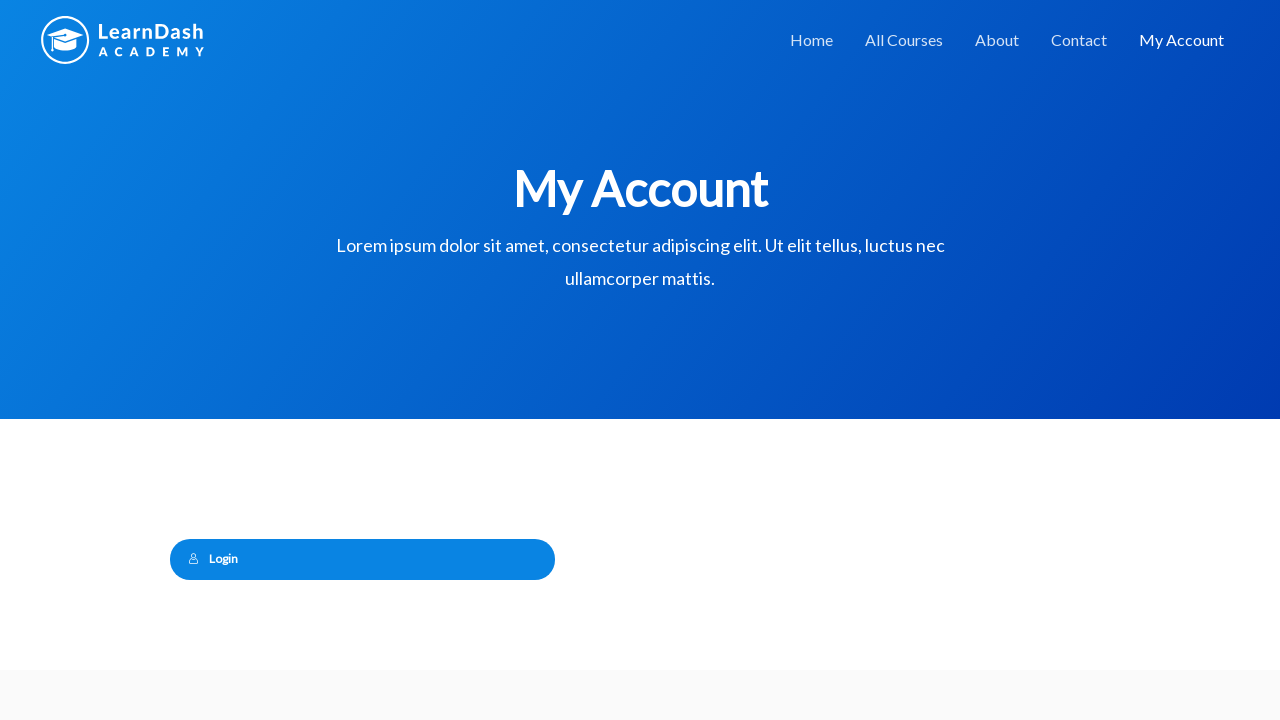